Navigates to a page, clicks a link with a calculated number text, then fills out and submits a form with personal information

Starting URL: http://suninjuly.github.io/find_link_text

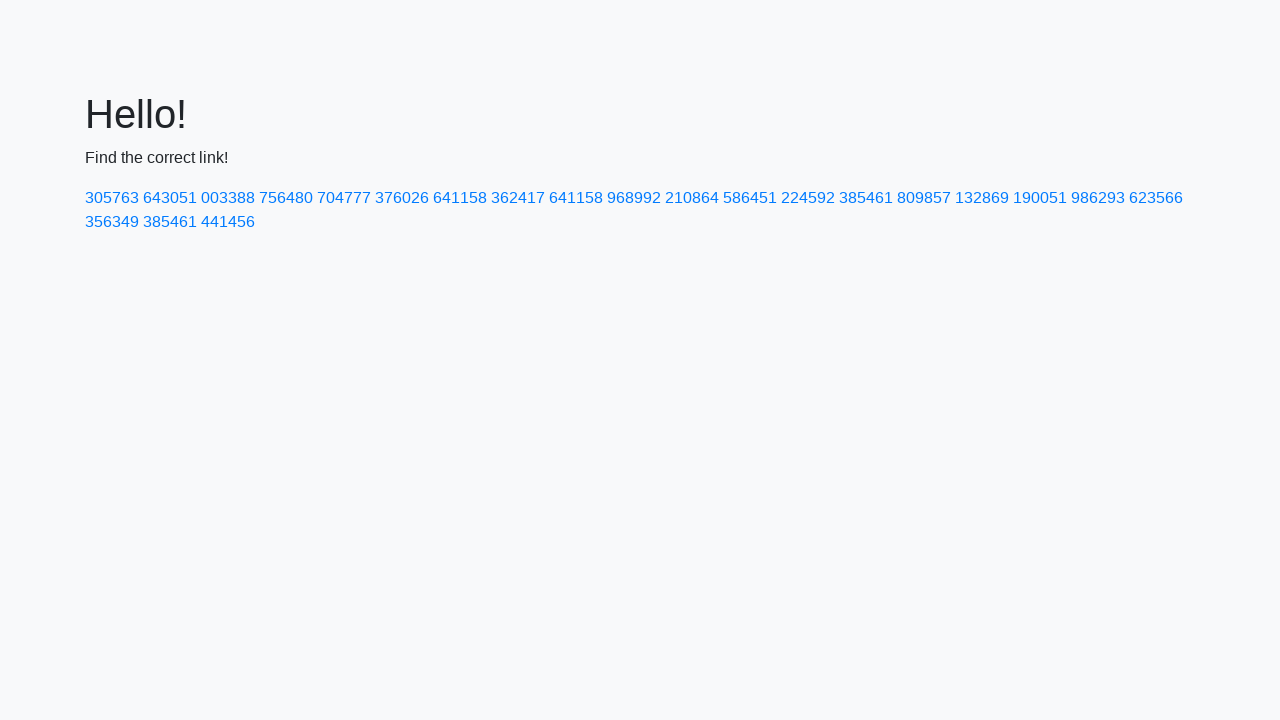

Clicked link with calculated text '224592' at (808, 198) on a:has-text('224592')
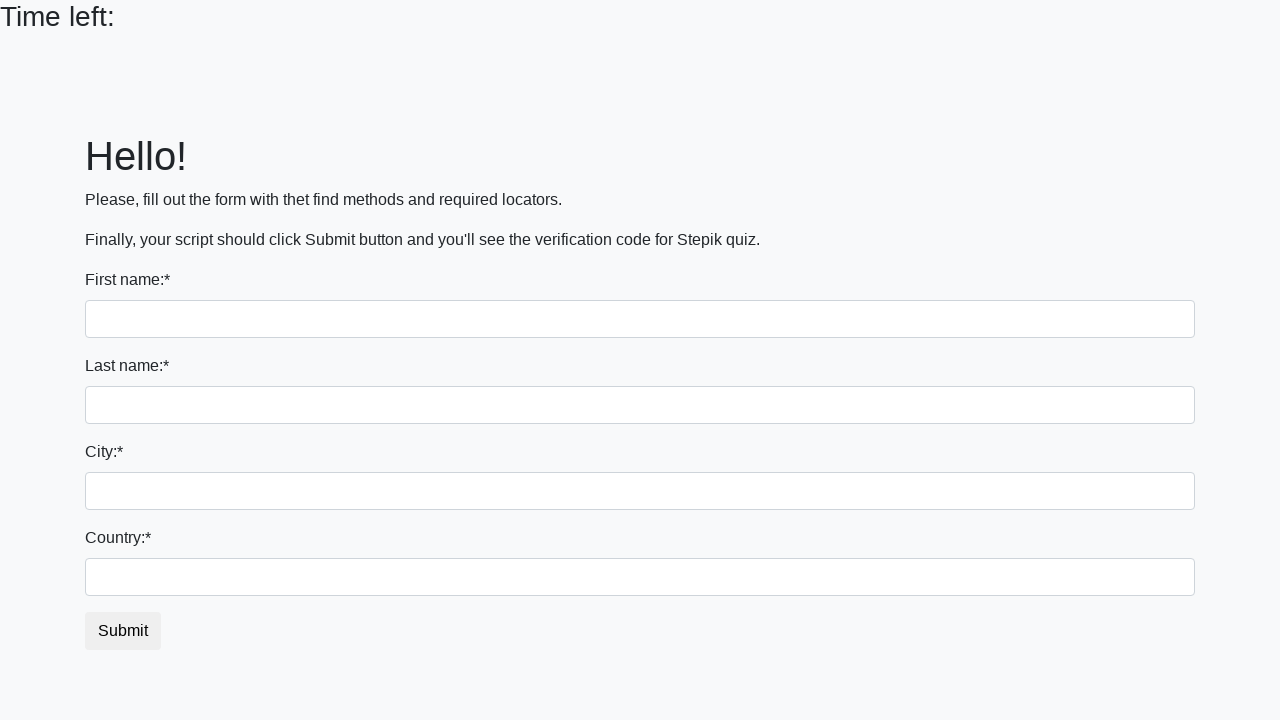

Filled first name field with 'Ivan' on input:first-of-type
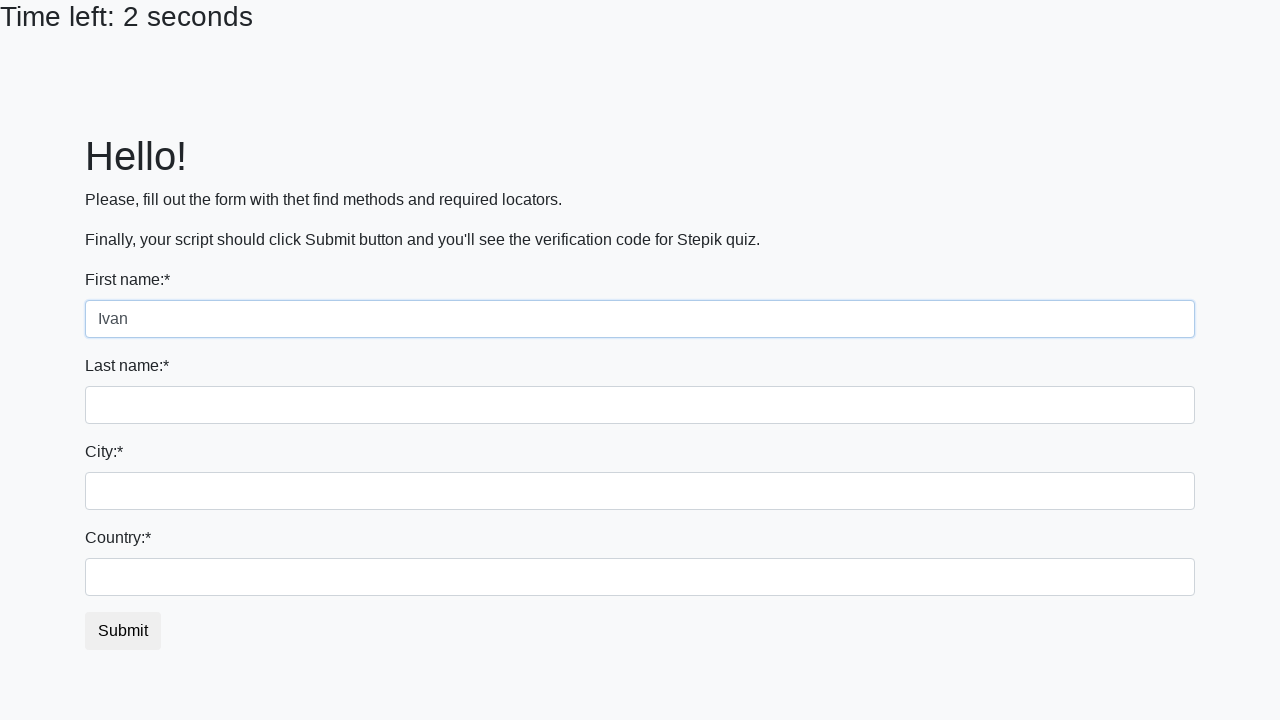

Filled last name field with 'Petrov' on input[name='last_name']
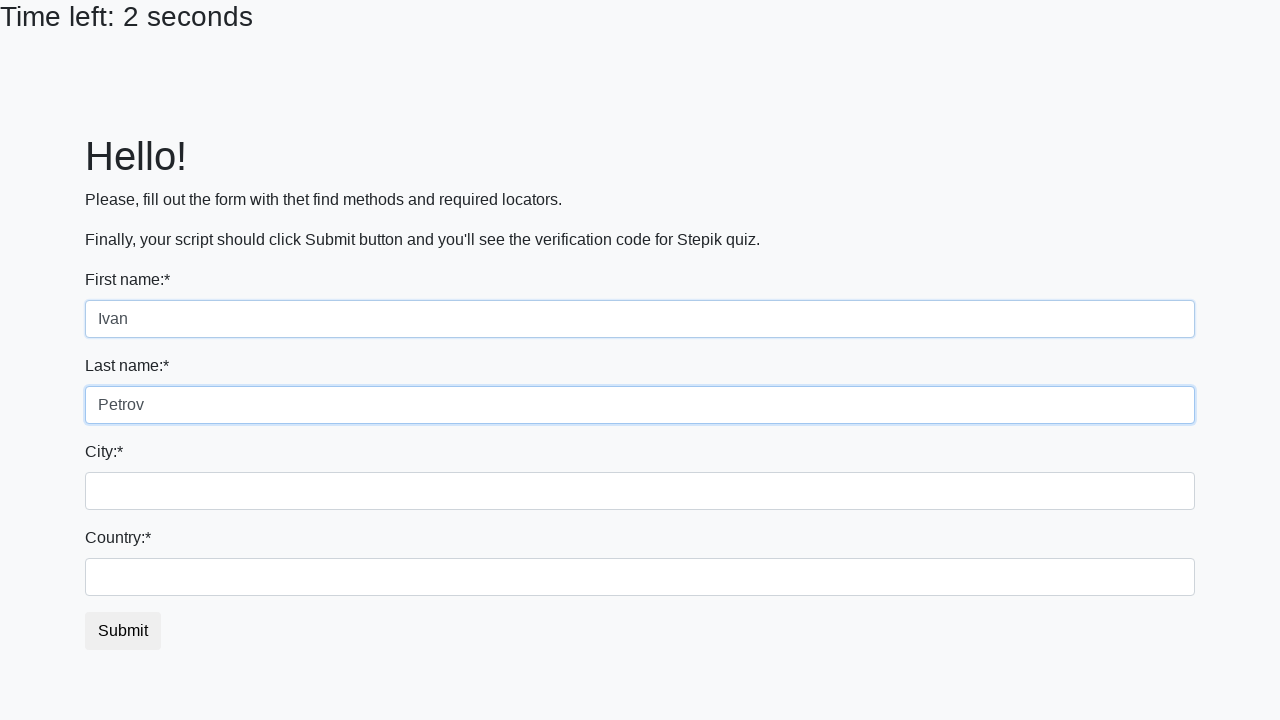

Filled city field with 'Smolensk' on .form-control.city
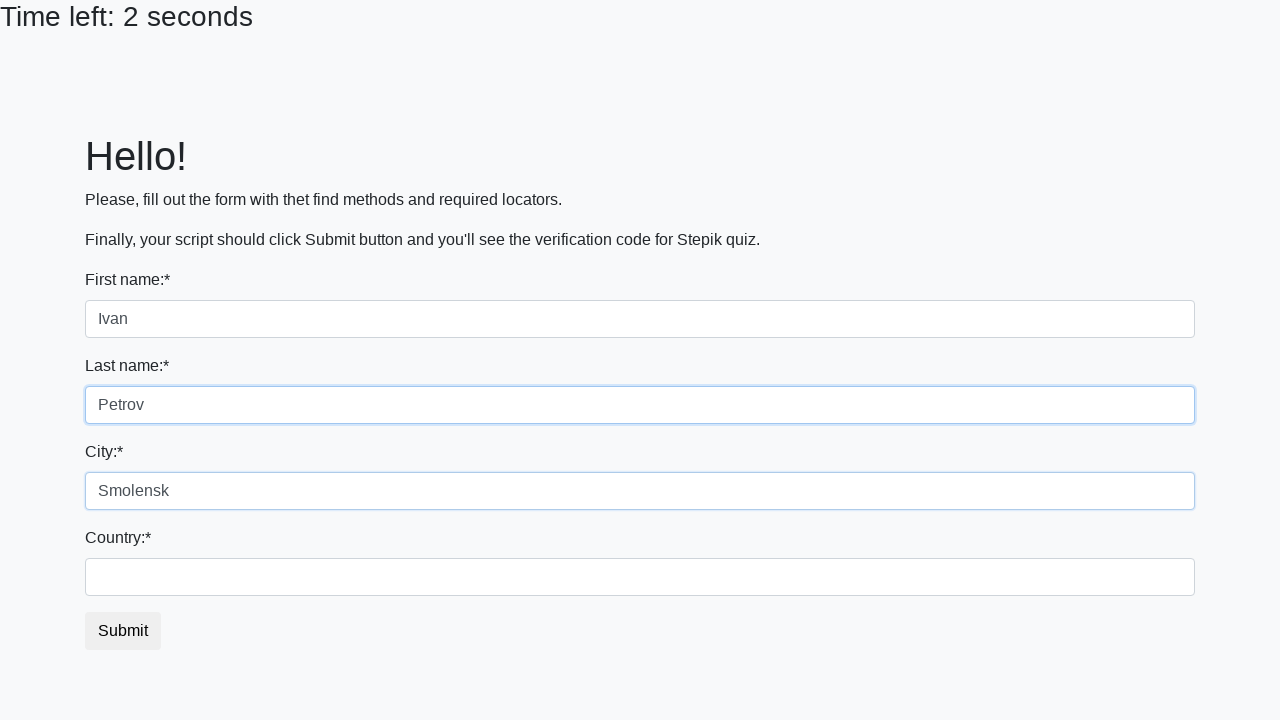

Filled country field with 'Russia' on #country
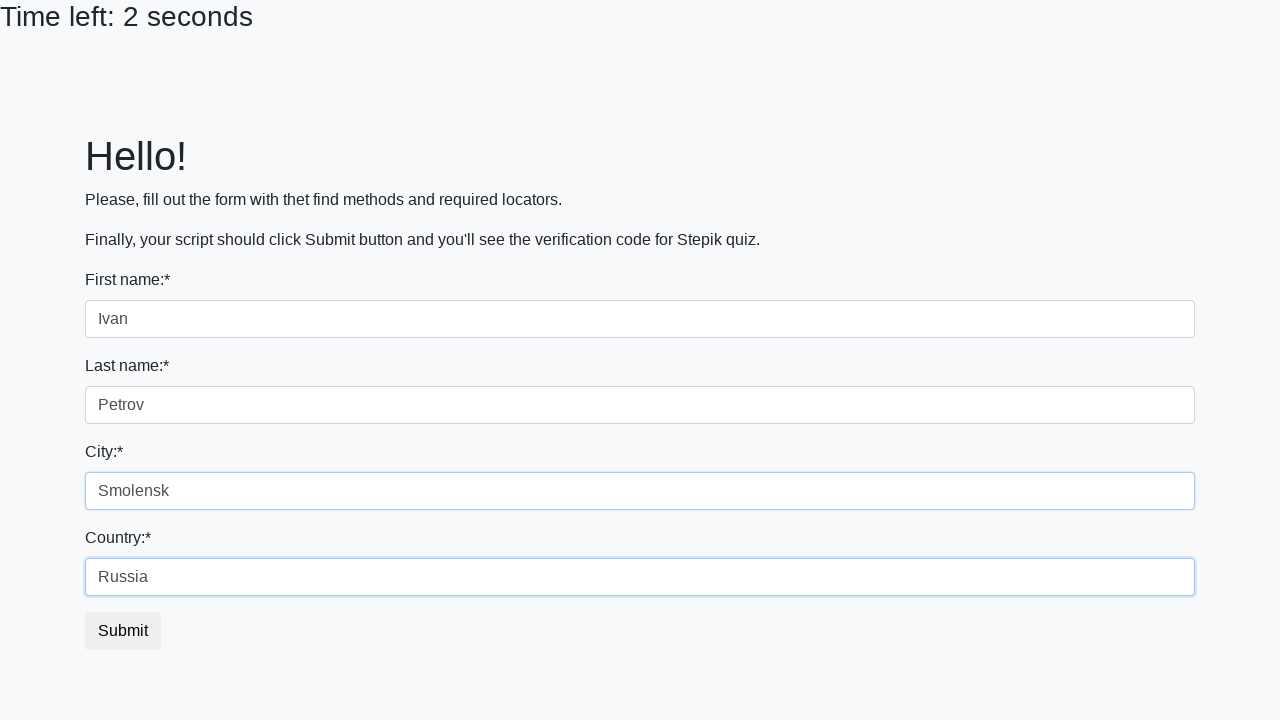

Clicked submit button to submit the form at (123, 631) on button
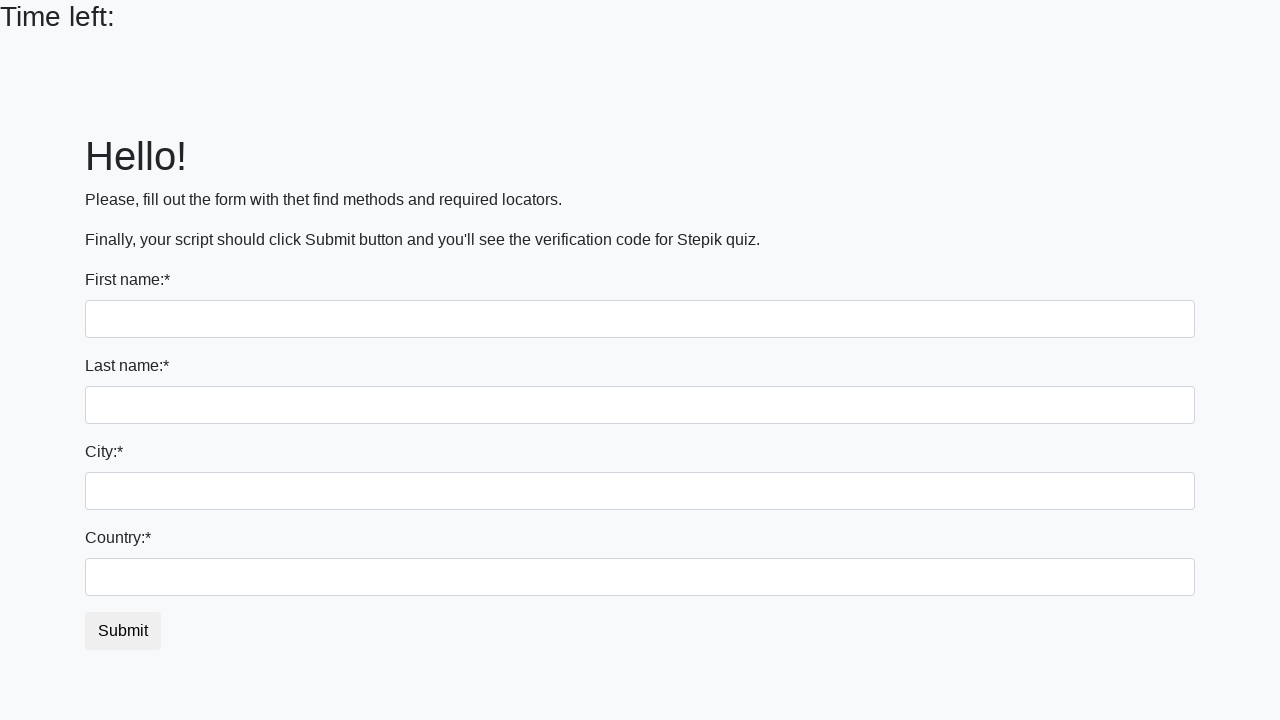

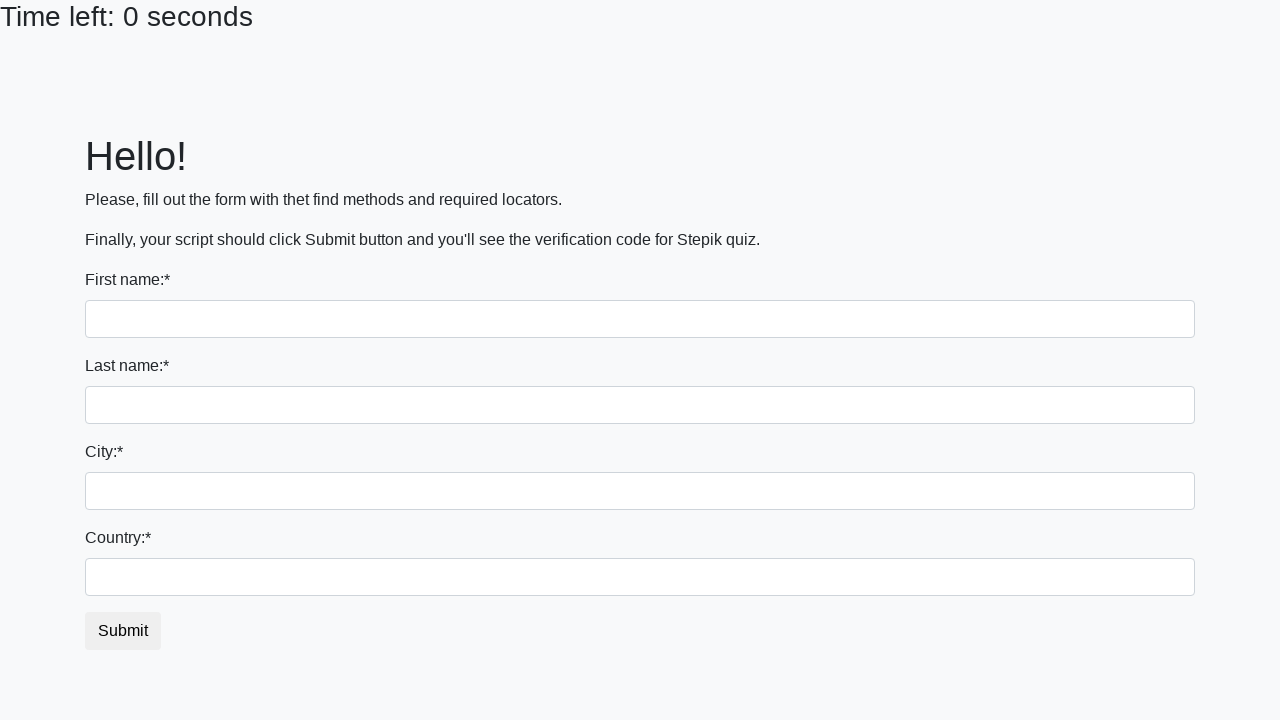